Tests right-click context menu functionality by performing a right-click action on a specific element

Starting URL: https://swisnl.github.io/jQuery-contextMenu/demo/menu-title.html

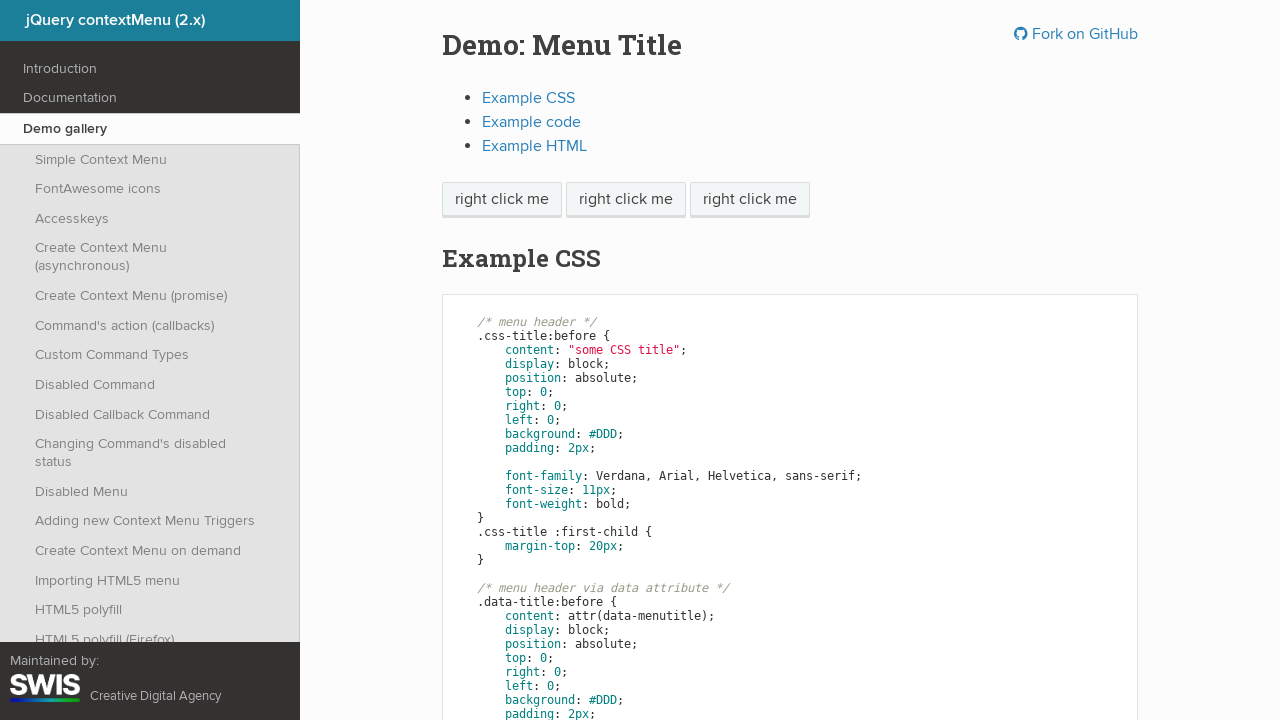

Located the element to right-click using XPath selector
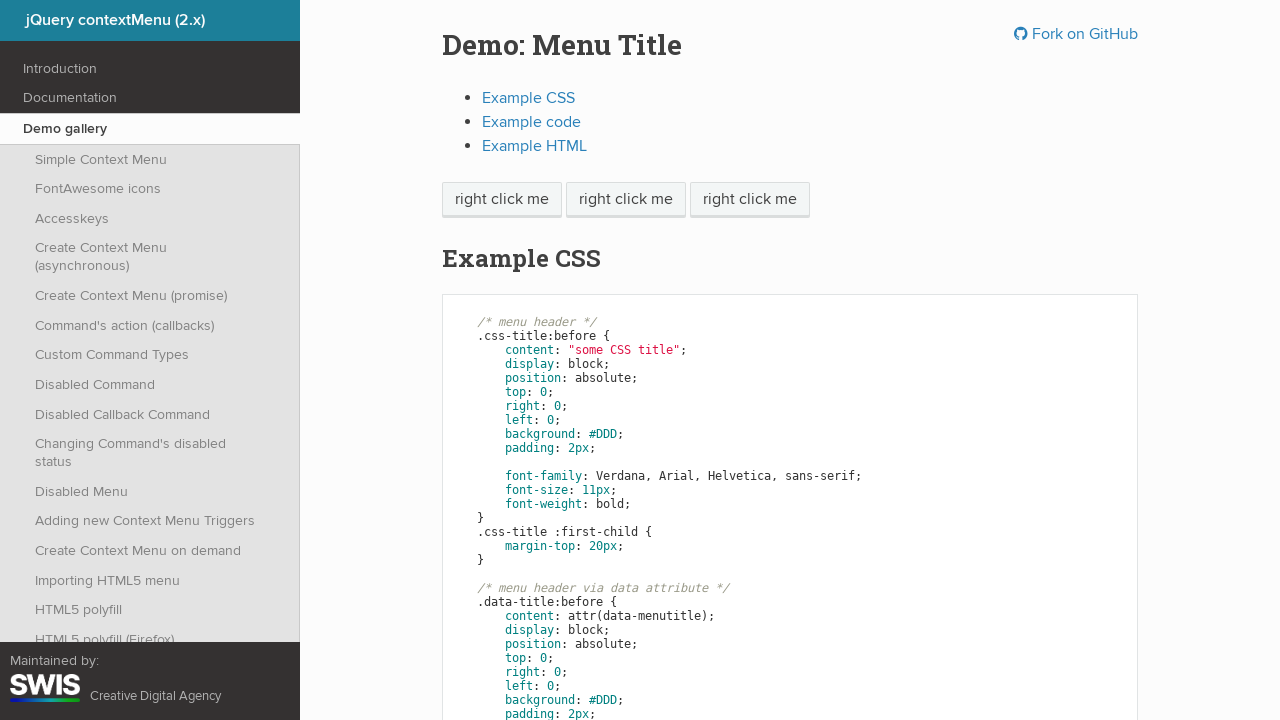

Performed right-click context menu action on the element at (502, 200) on xpath=/html/body/div/section/div/div/div/p/span[1]
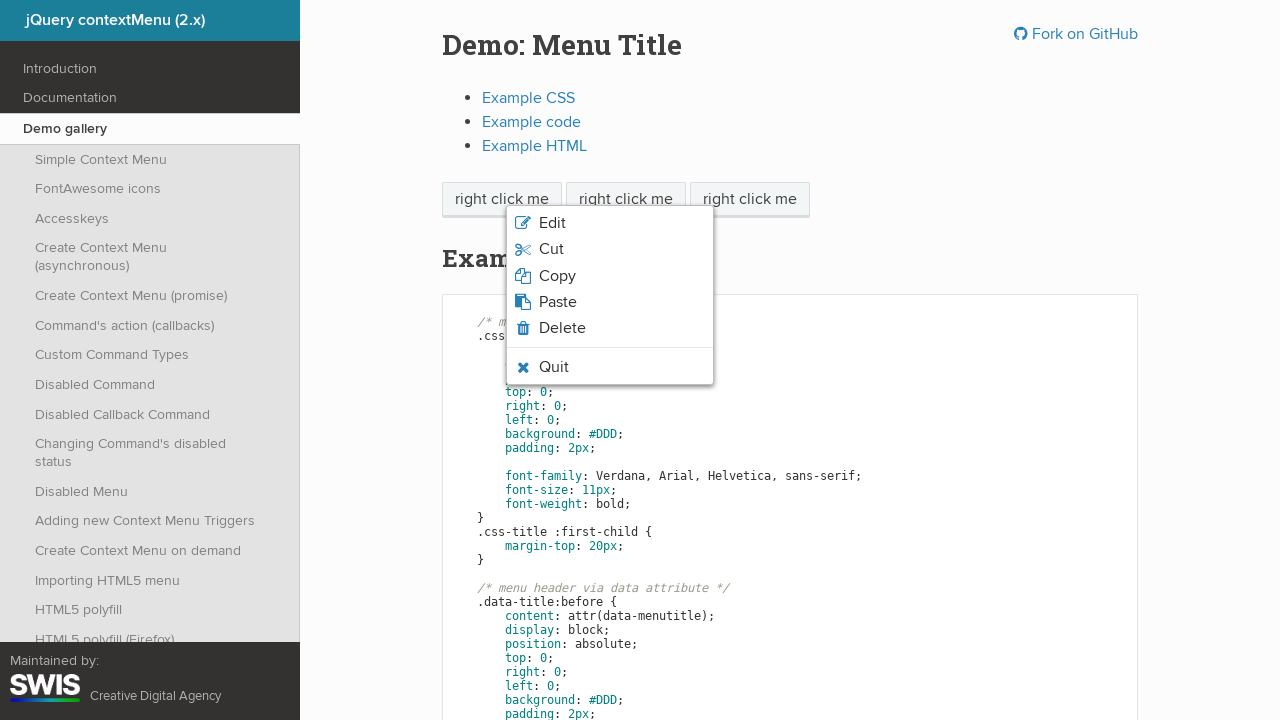

Waited 1000ms for context menu to become visible
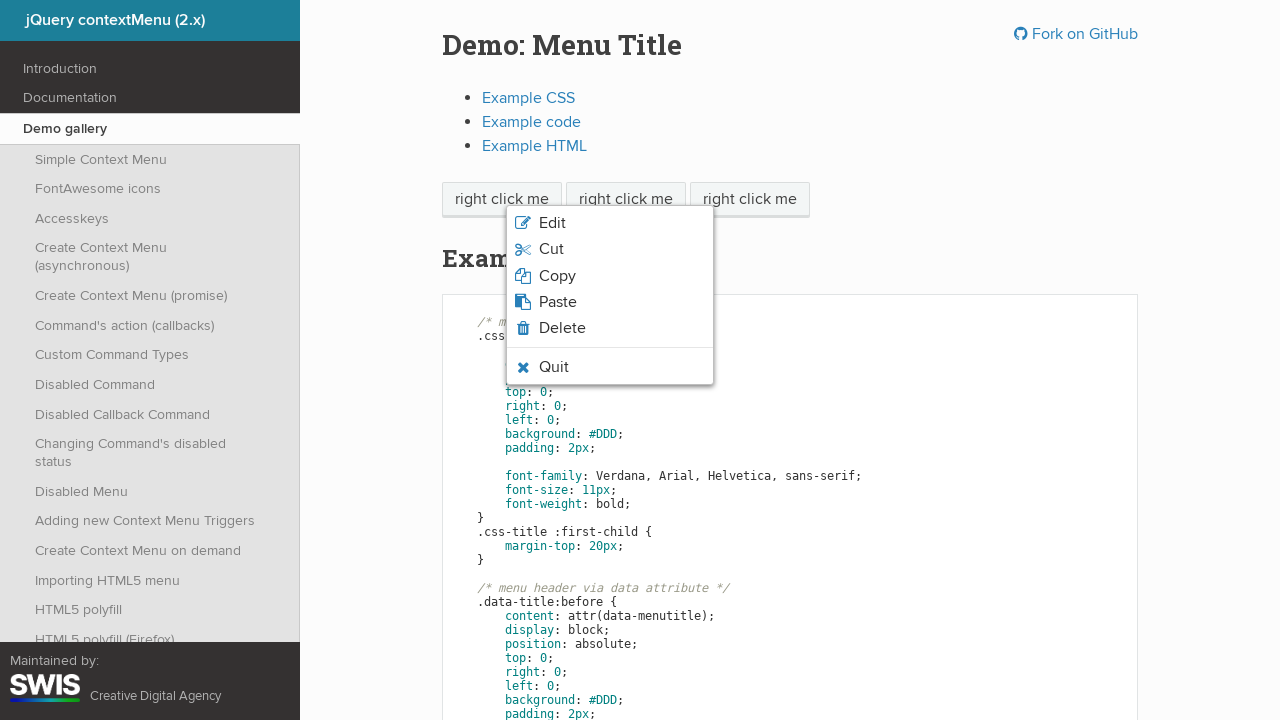

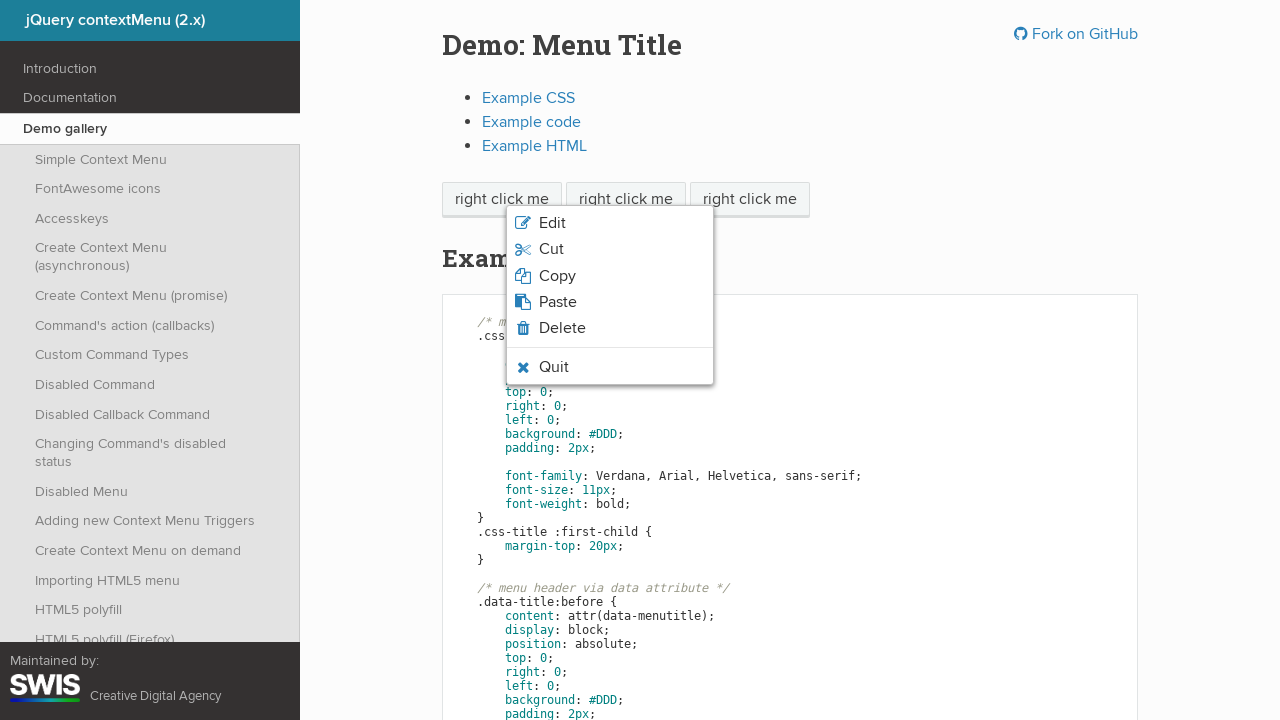